Tests tab functionality on DemoQA by clicking on the Origin tab element

Starting URL: https://demoqa.com/tabs

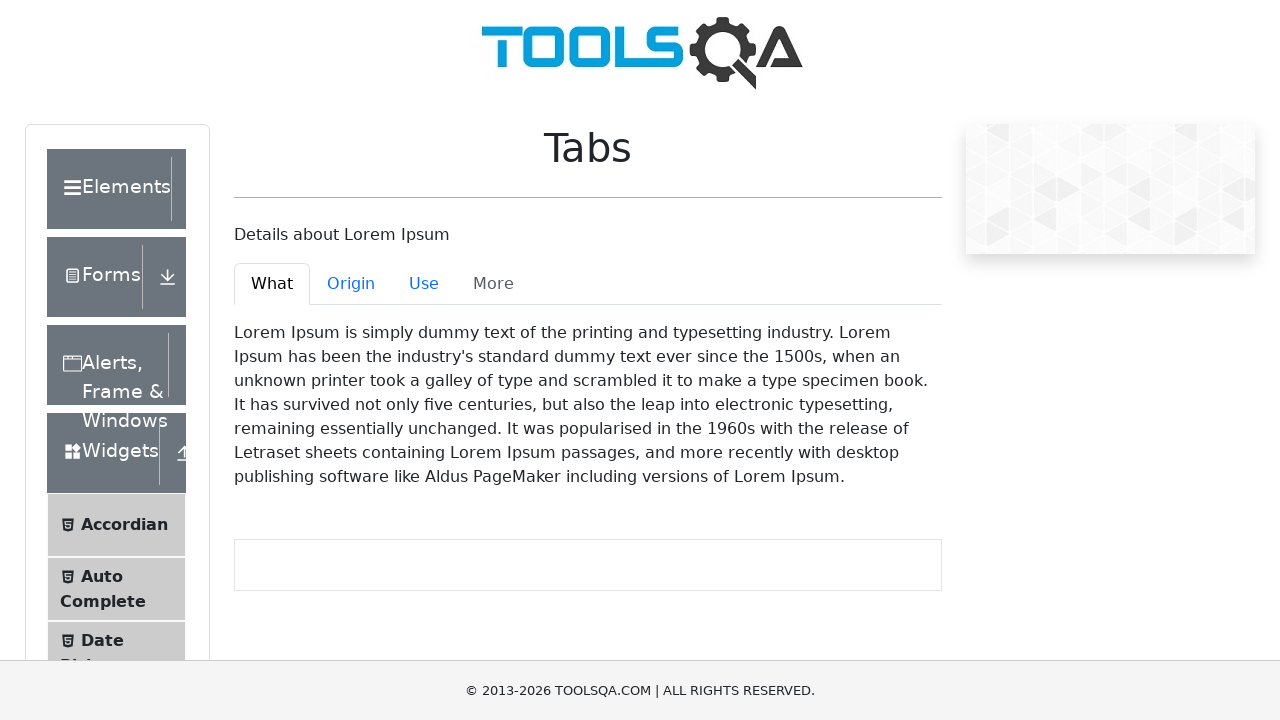

Navigated to DemoQA Tabs page
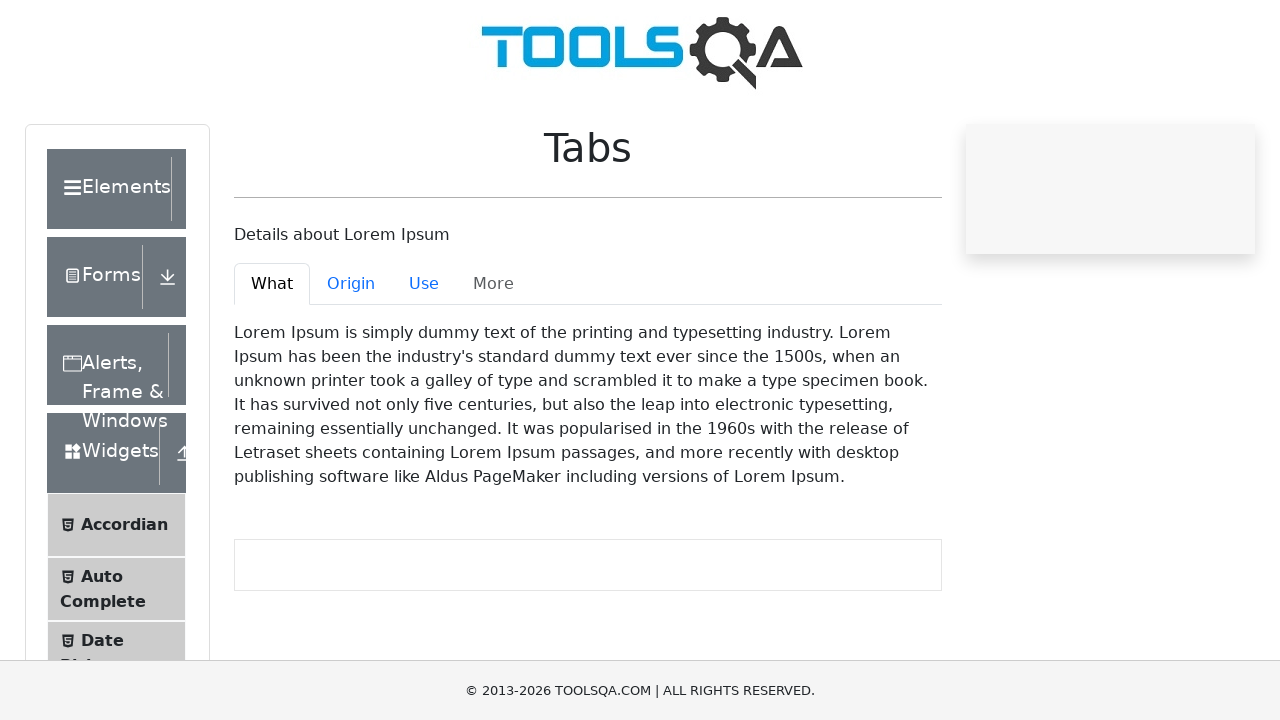

Clicked on the Origin tab element at (351, 284) on #demo-tab-origin
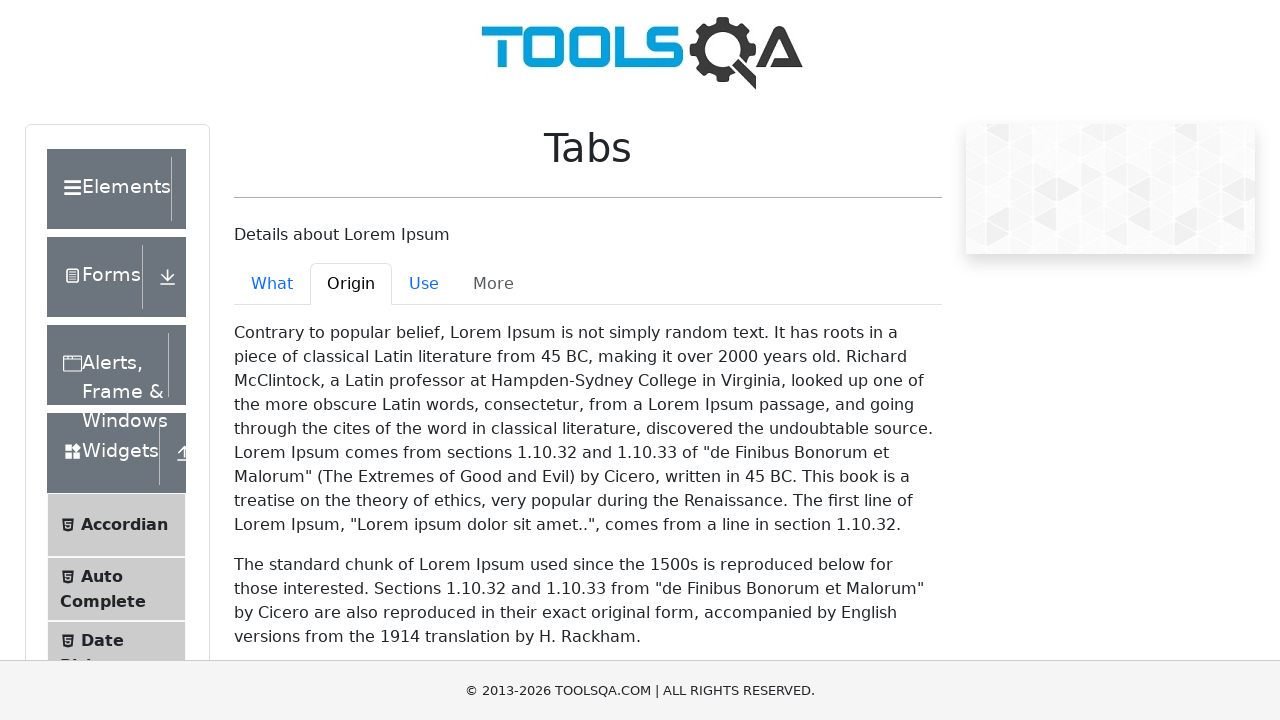

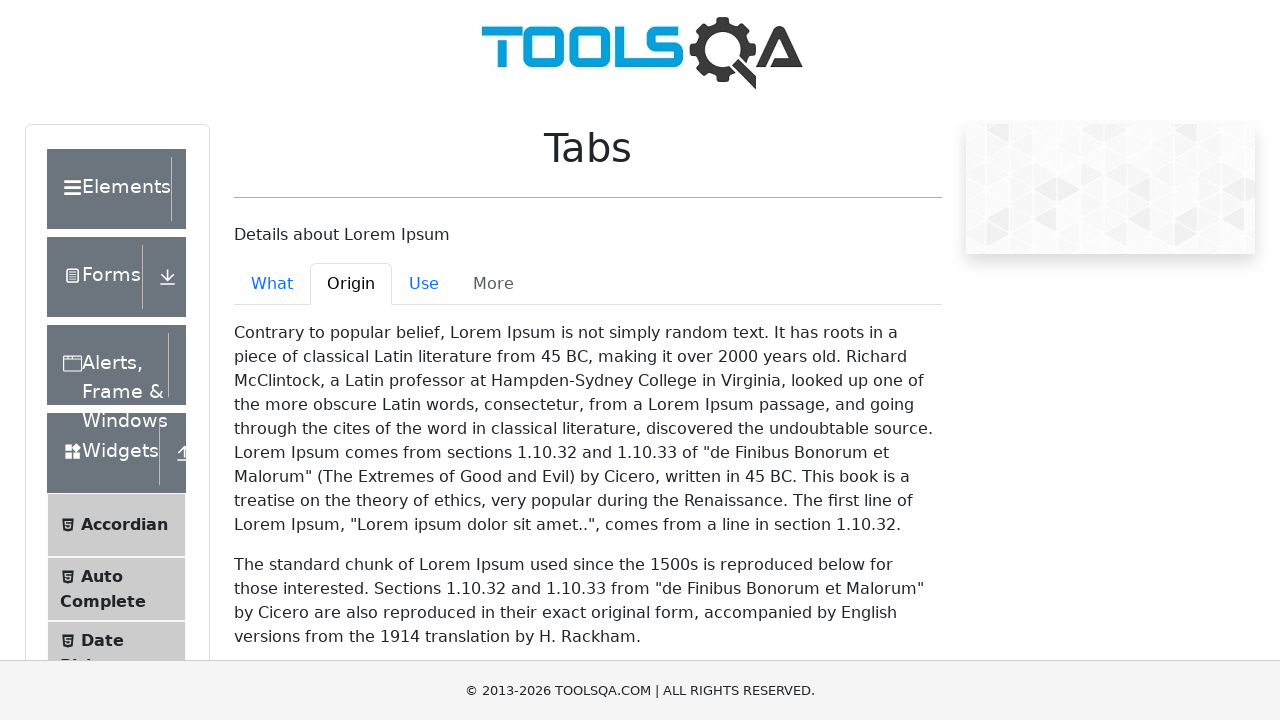